Tests a web form by filling a text input field and submitting the form to verify the submission message

Starting URL: https://www.selenium.dev/selenium/web/web-form.html

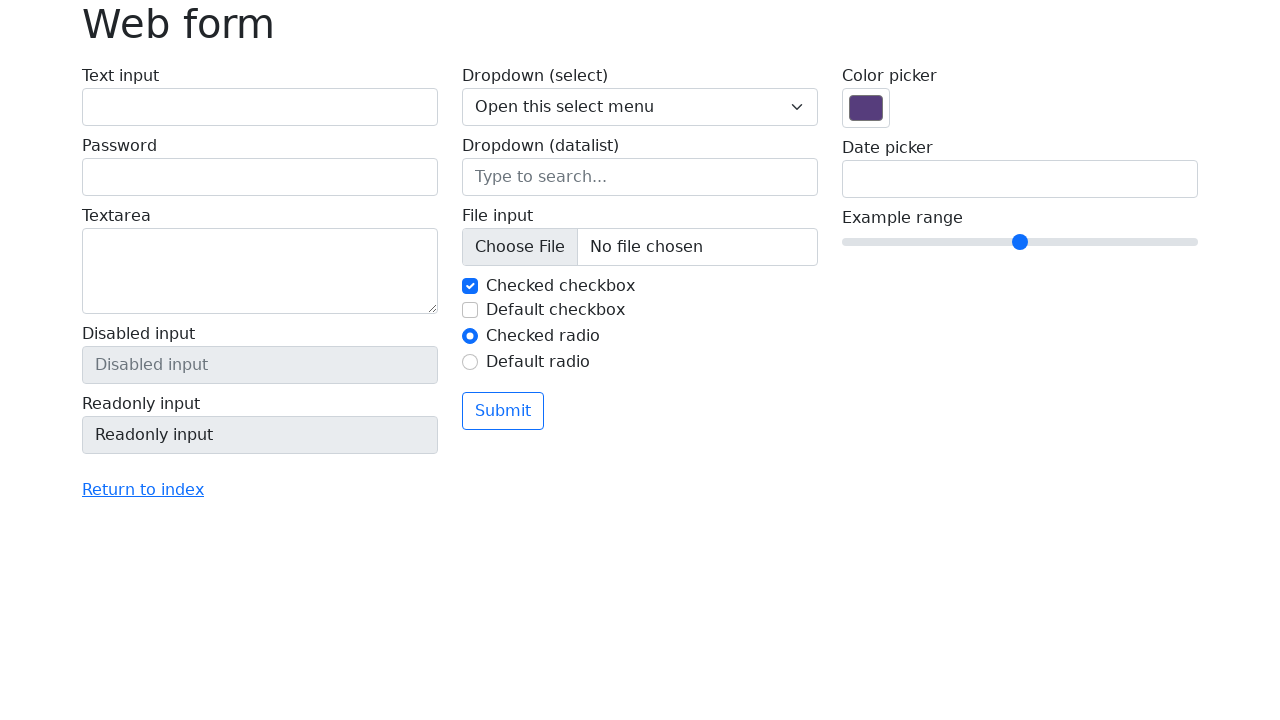

Filled text input field with 'You just ran simple Java entry-point program' on input[name='my-text']
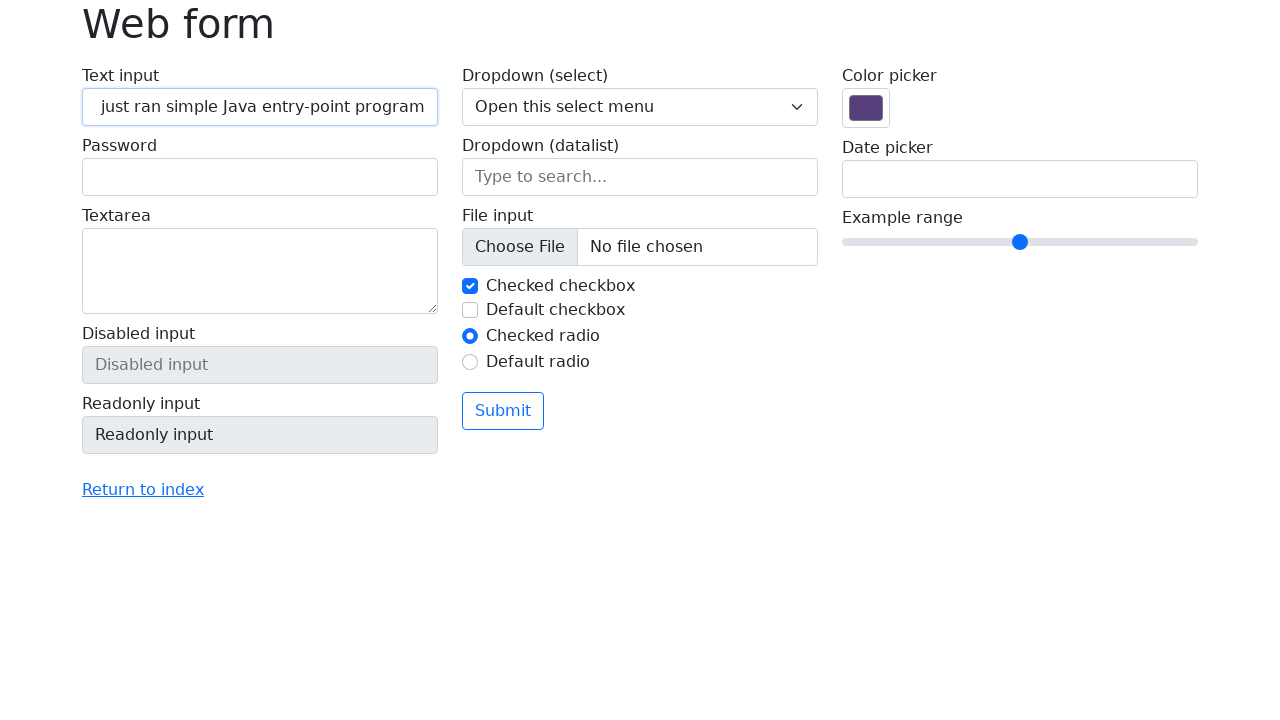

Clicked the submit button at (503, 411) on button
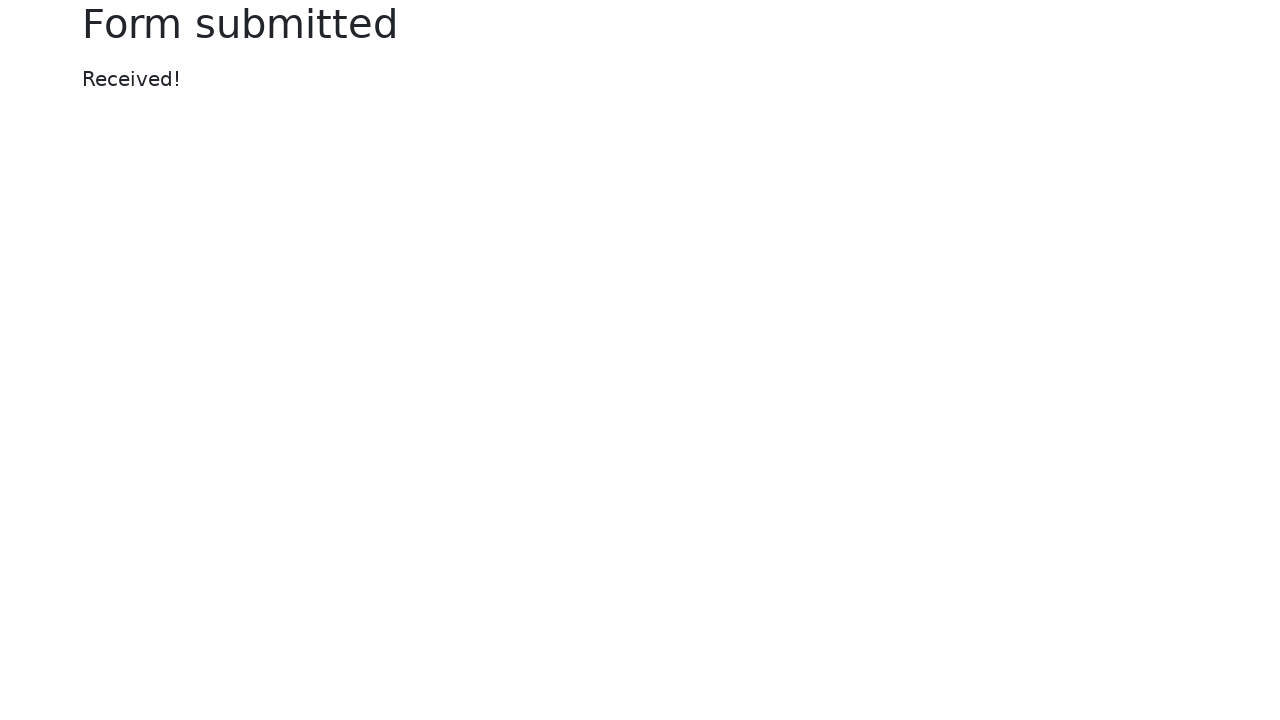

Submission message appeared on the page
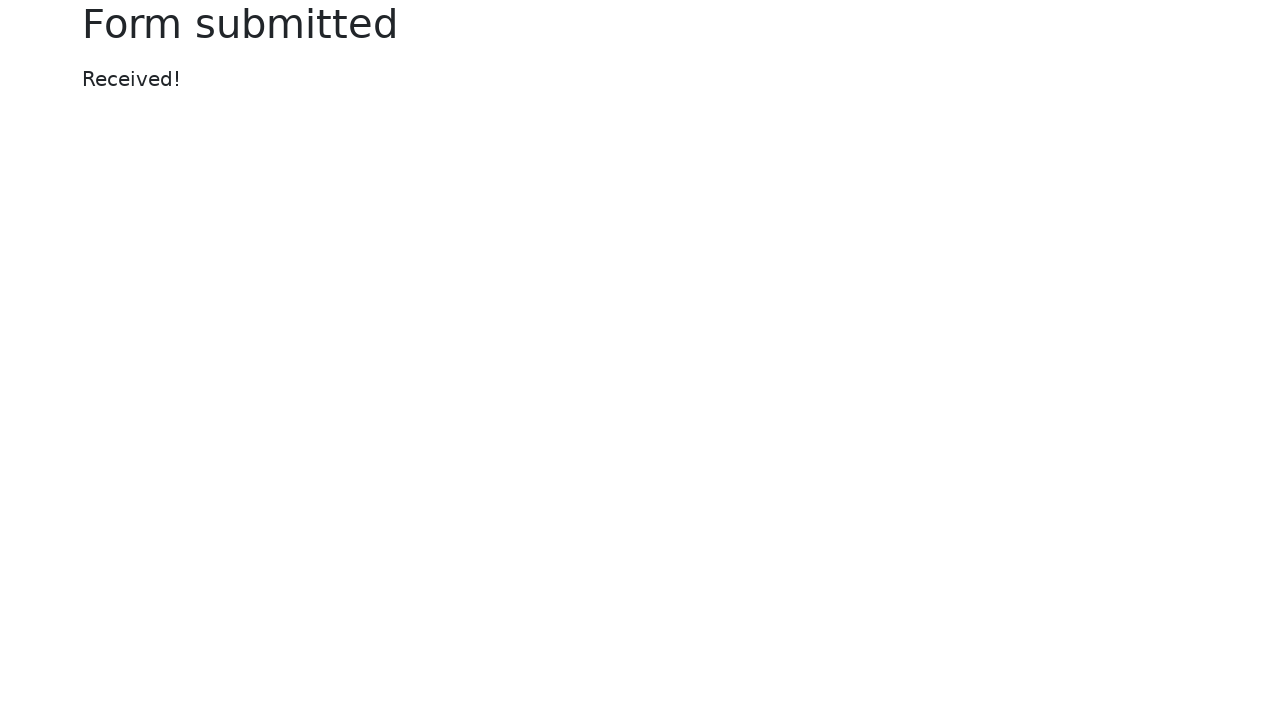

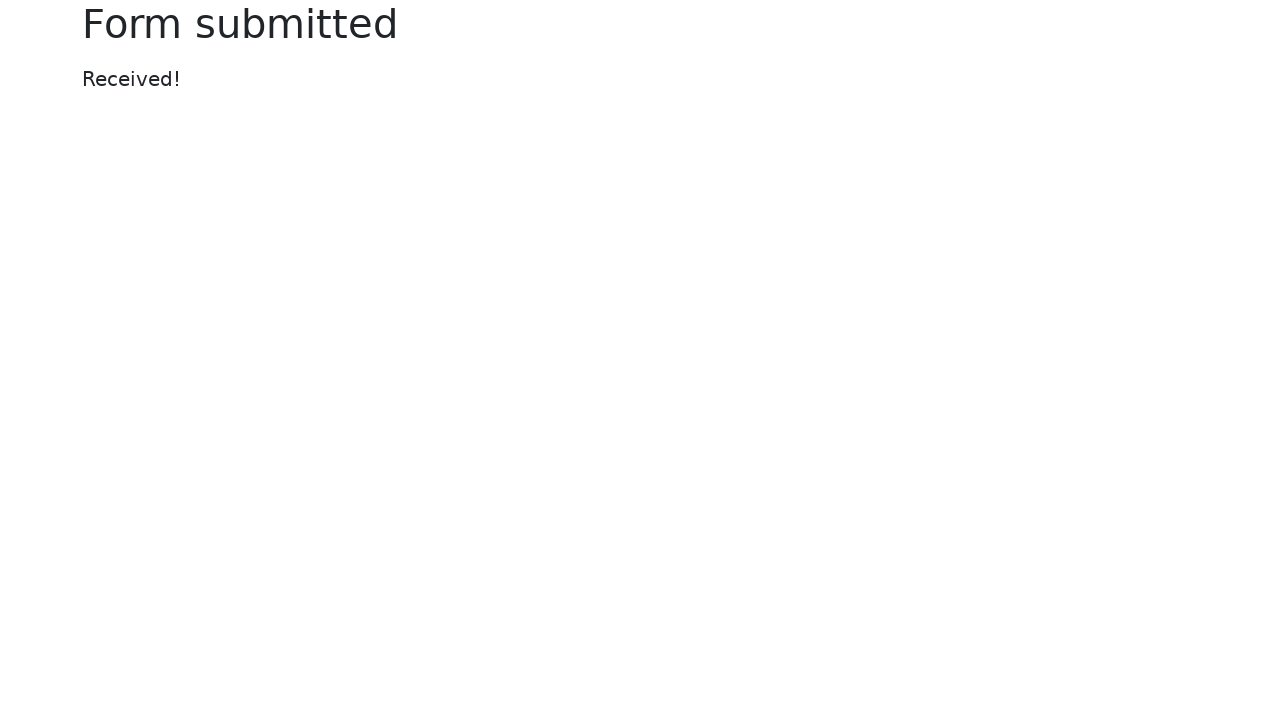